Navigates to the European Central Bank's Euro short-term rate statistics page to view financial market data

Starting URL: https://www.ecb.europa.eu/stats/financial_markets_and_interest_rates/euro_short-term_rate/html/index.en.html

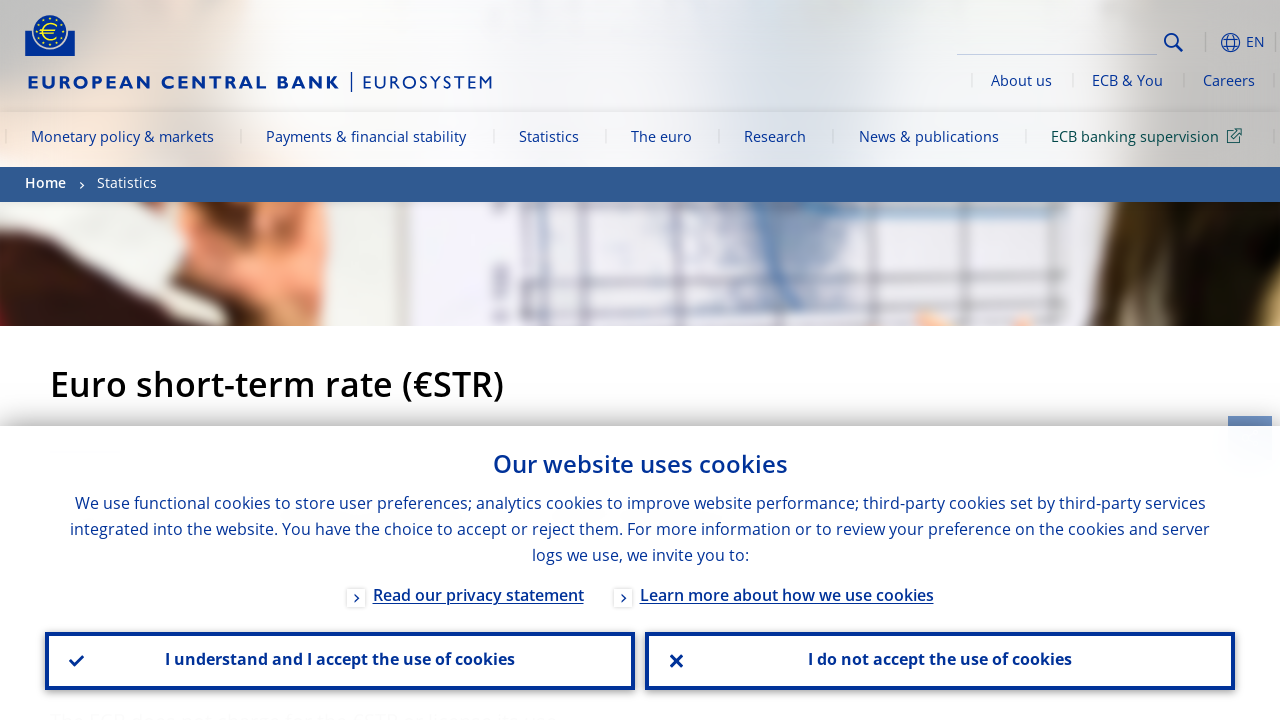

Waited for page DOM content to load
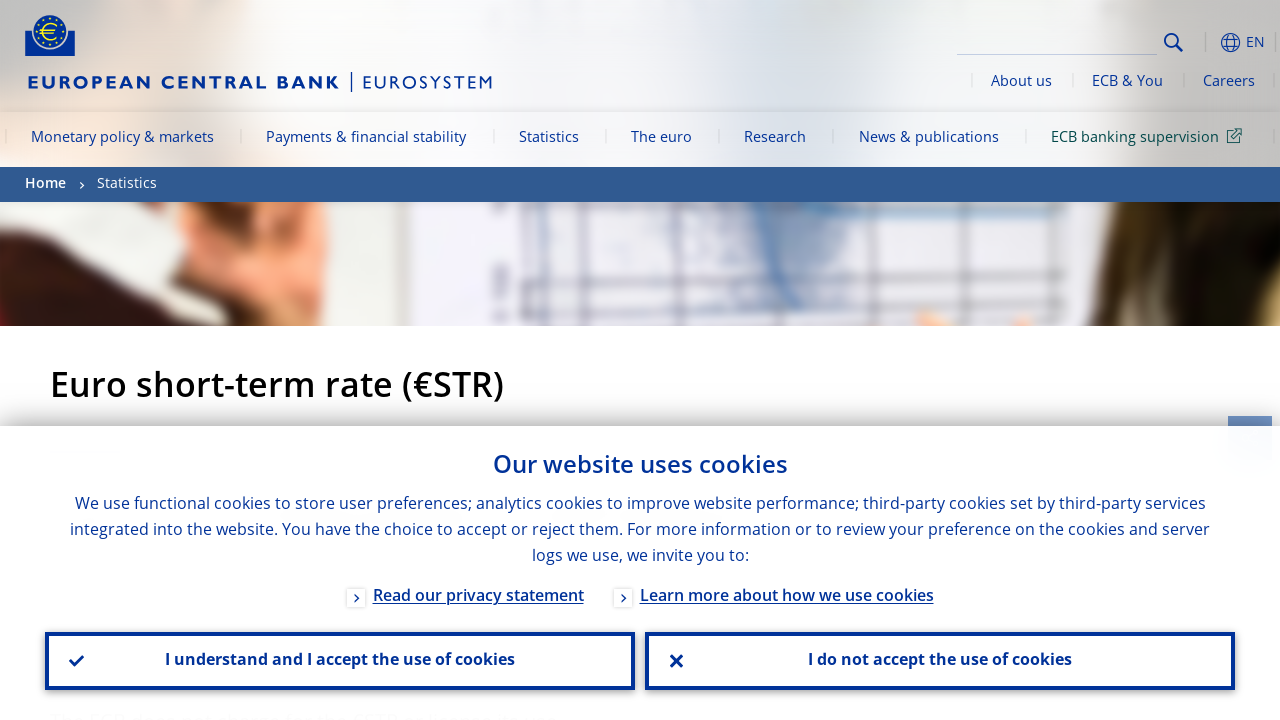

Scrolled down 500 pixels to view financial market data table
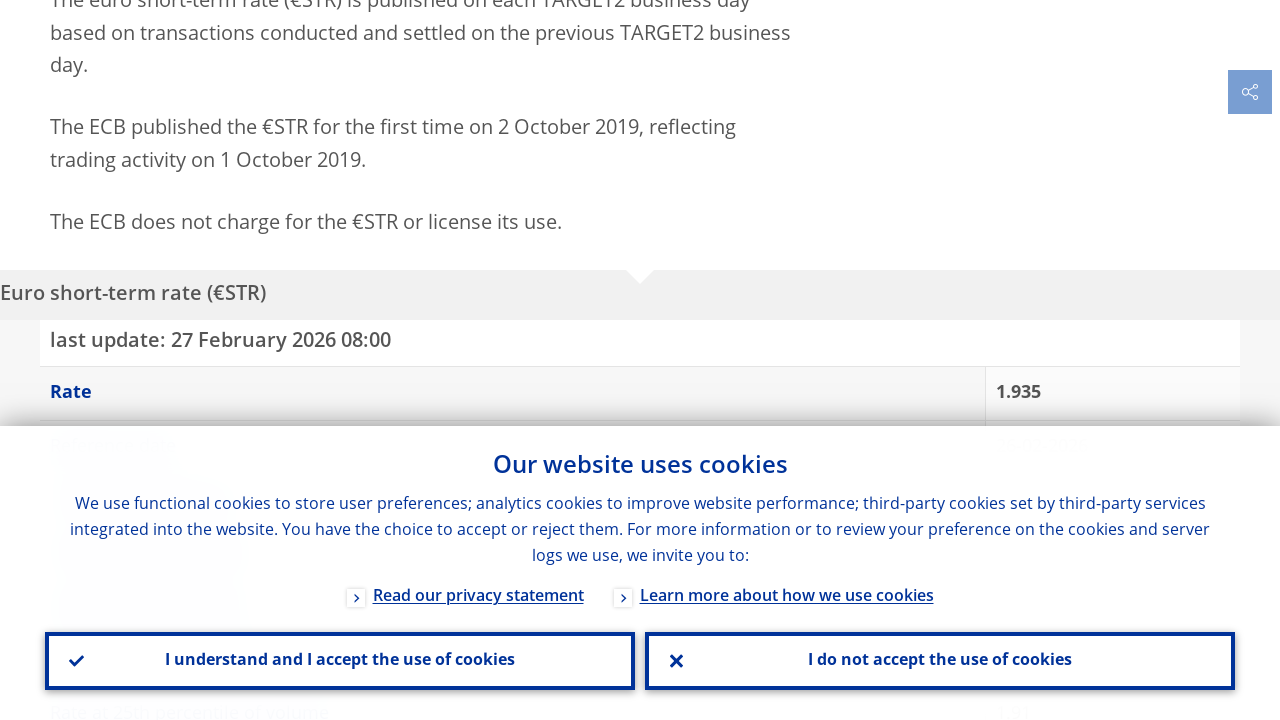

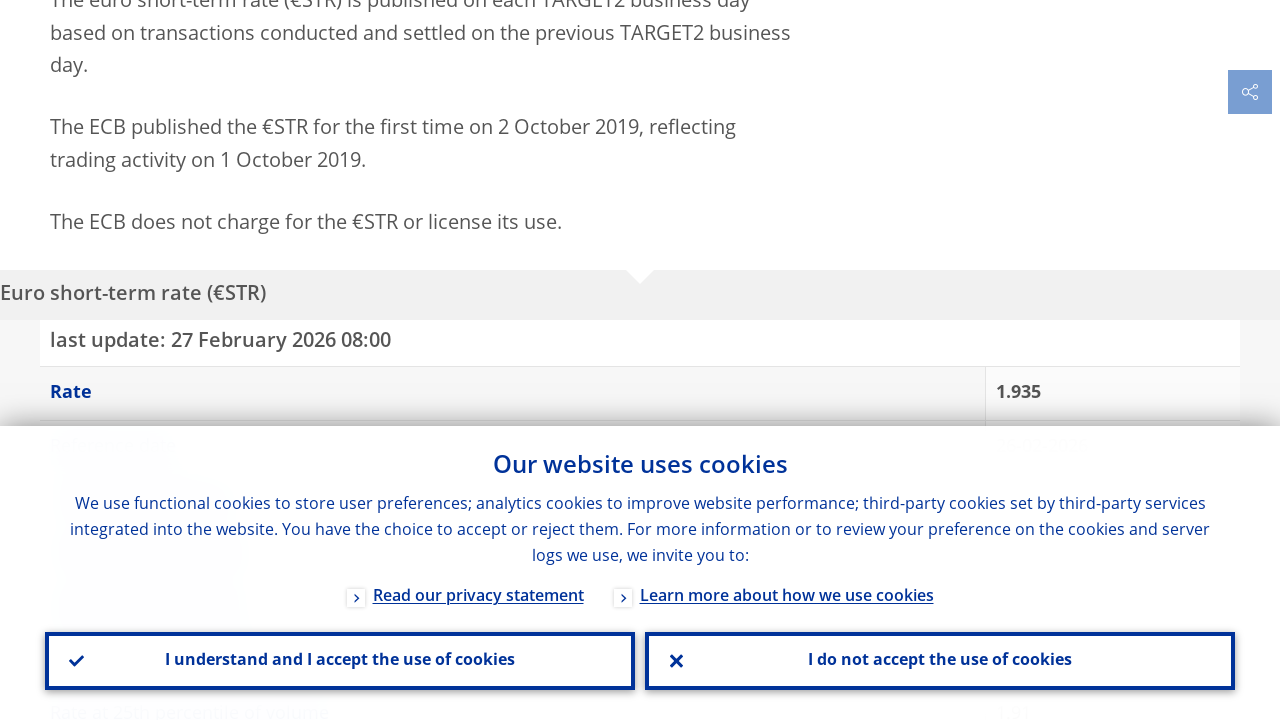